Tests numeric input field by using arrow down key to decrement values

Starting URL: https://the-internet.herokuapp.com/

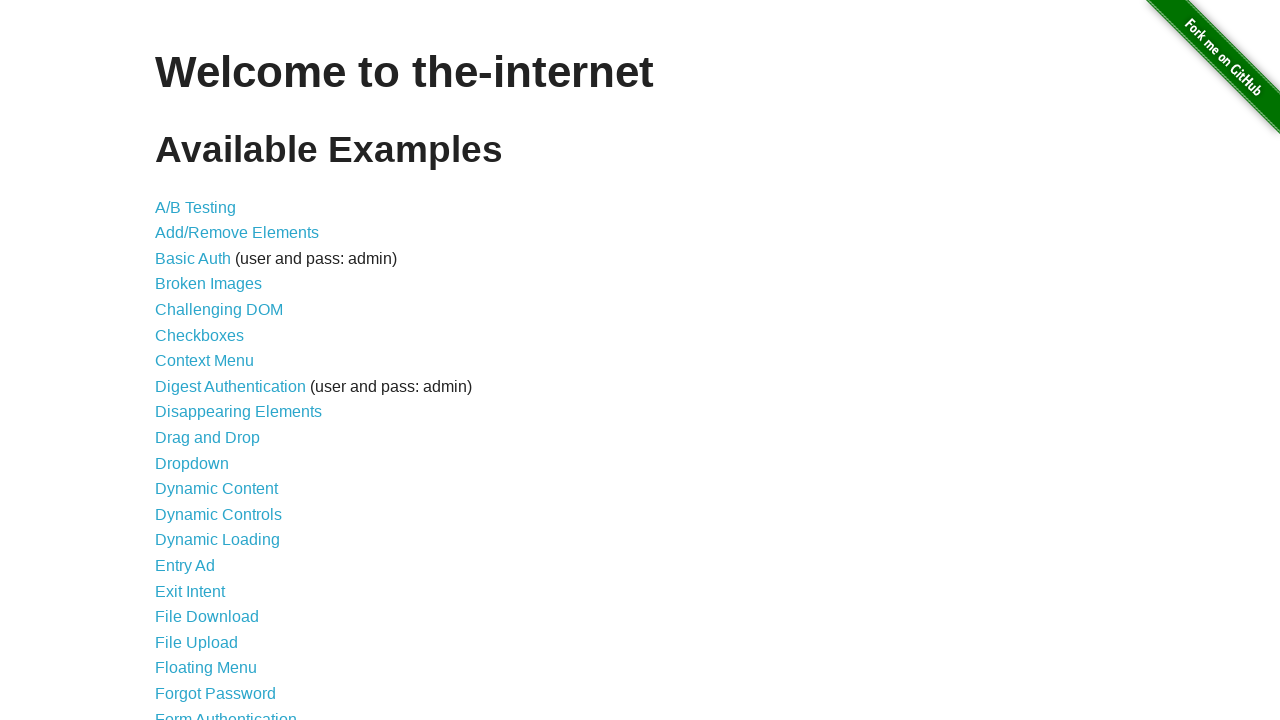

Clicked on Inputs link to navigate to inputs page at (176, 361) on a:text('Inputs')
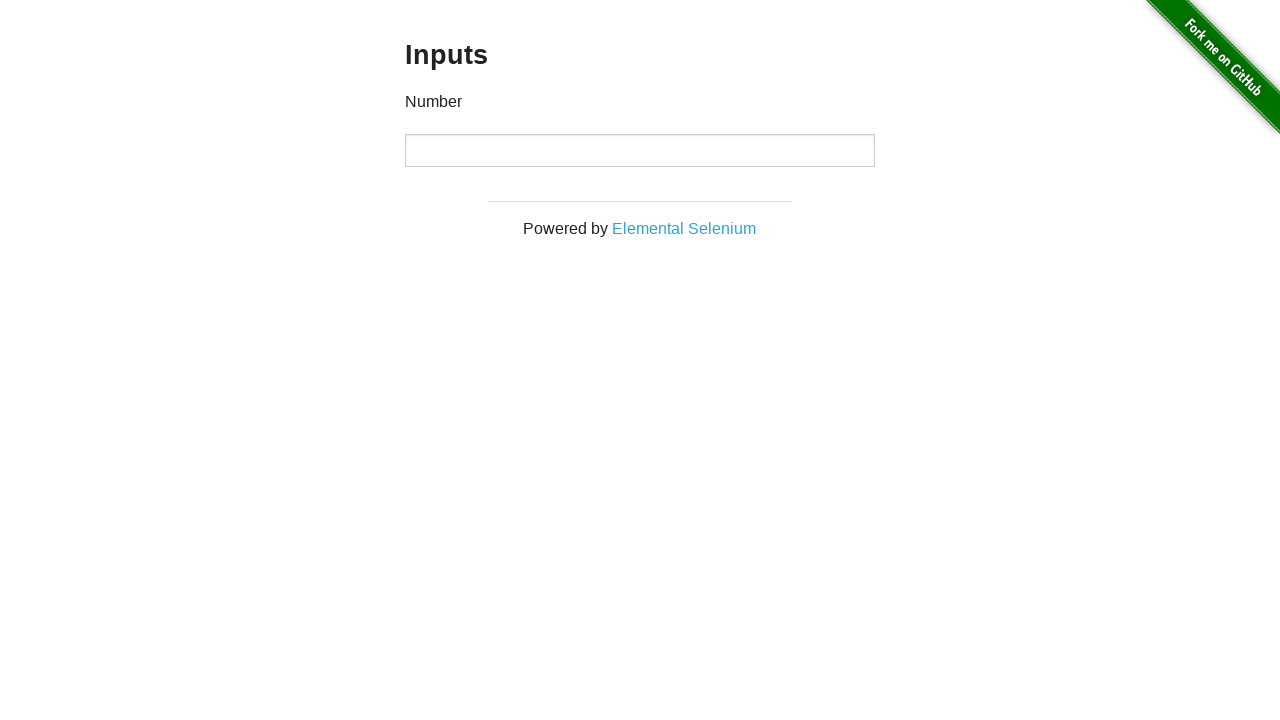

Numeric input field is visible
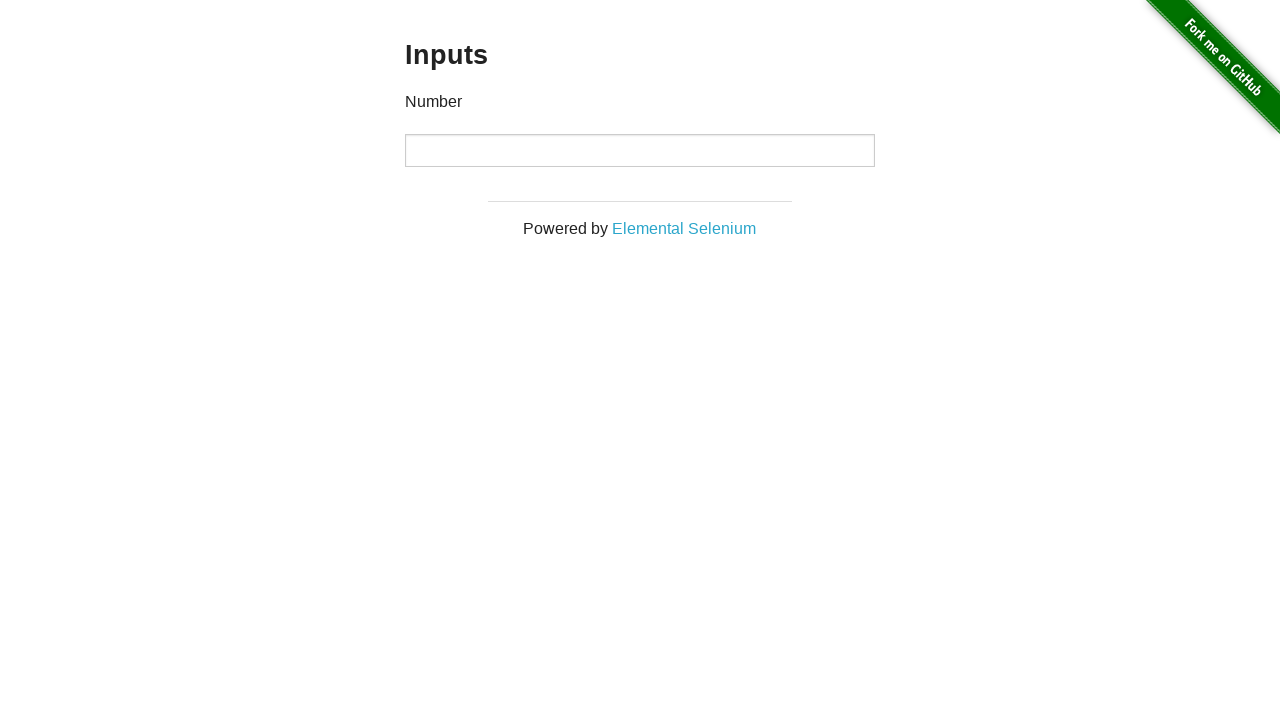

Clicked on numeric input field to focus at (640, 150) on input[type='number']
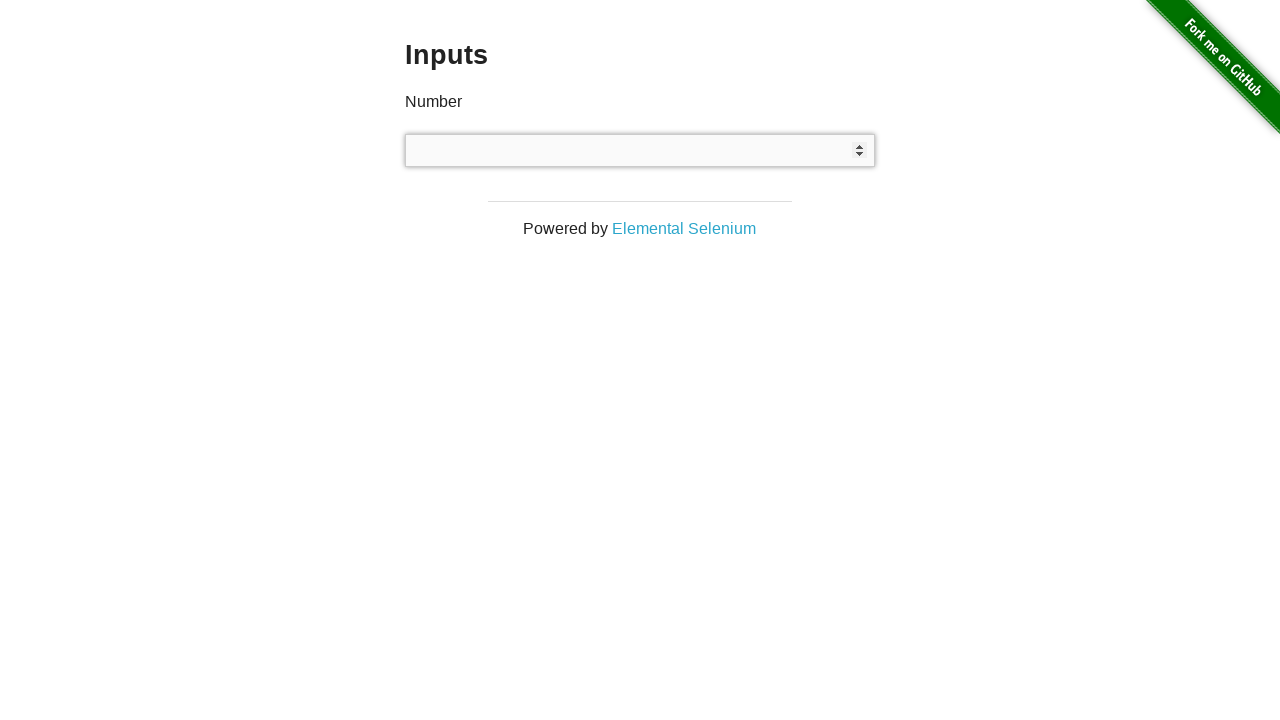

Pressed ArrowDown key to decrement value
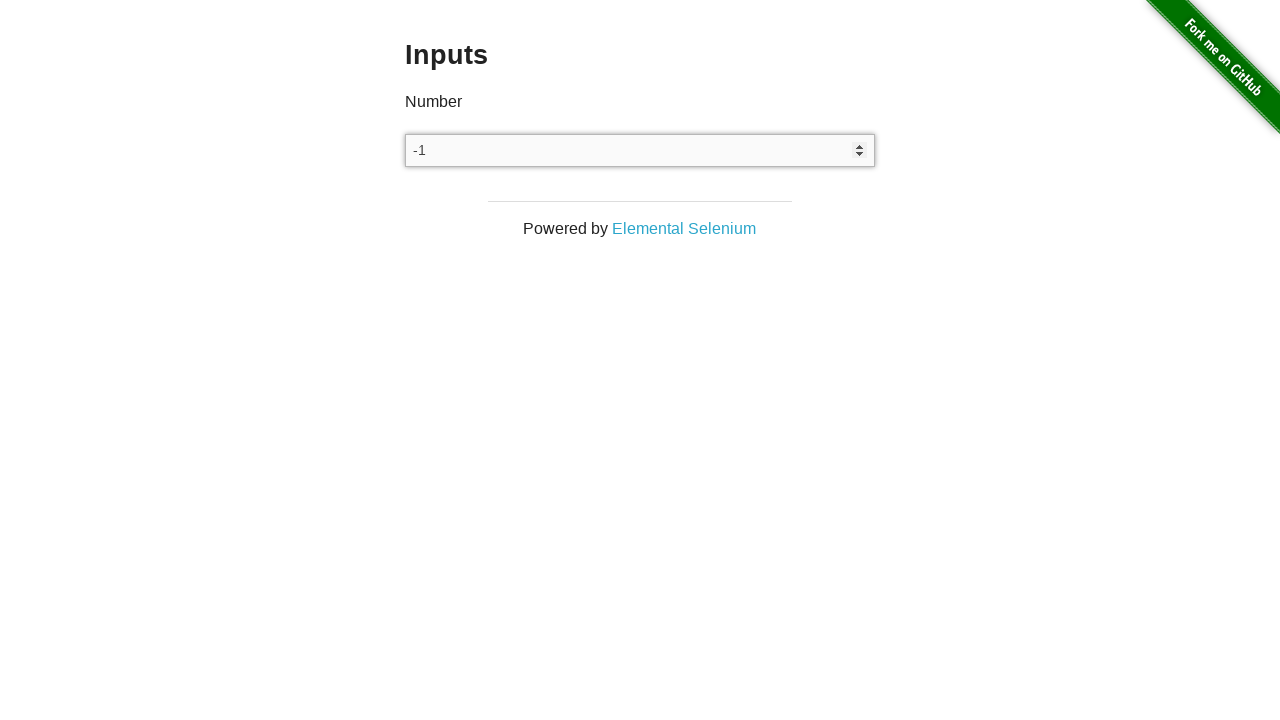

Verified input value is -1
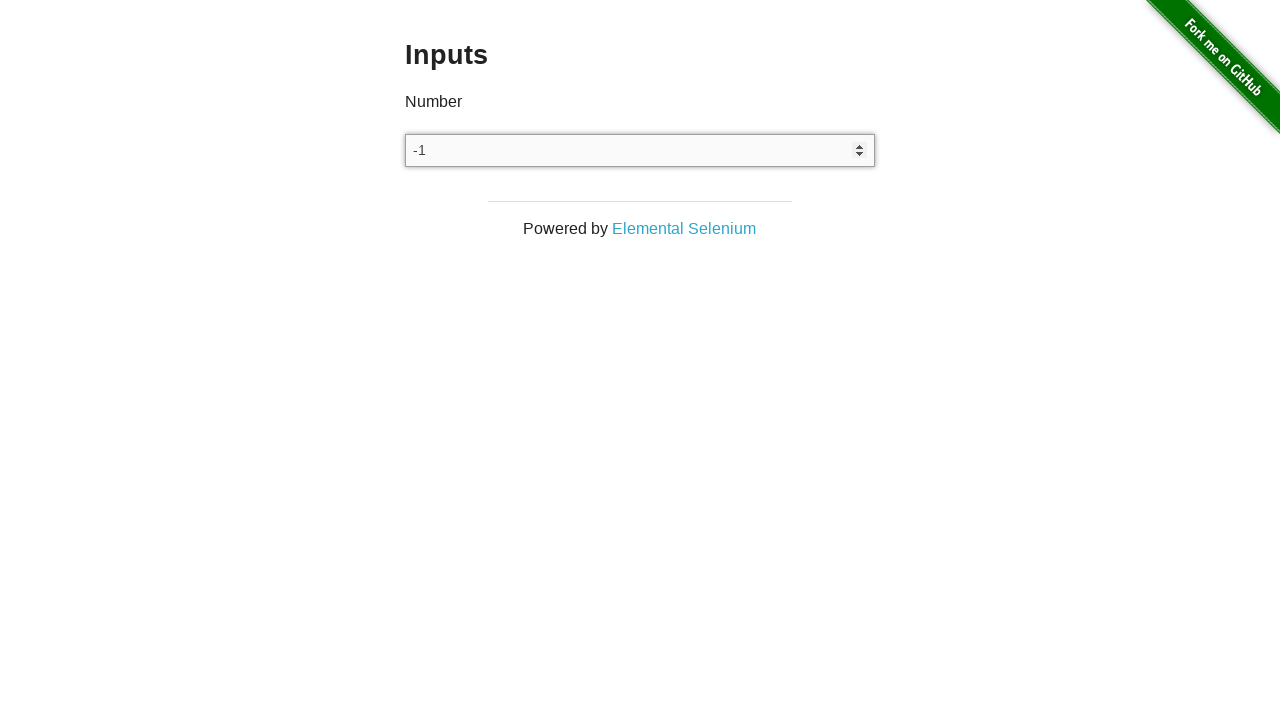

Pressed ArrowDown key to decrement value further
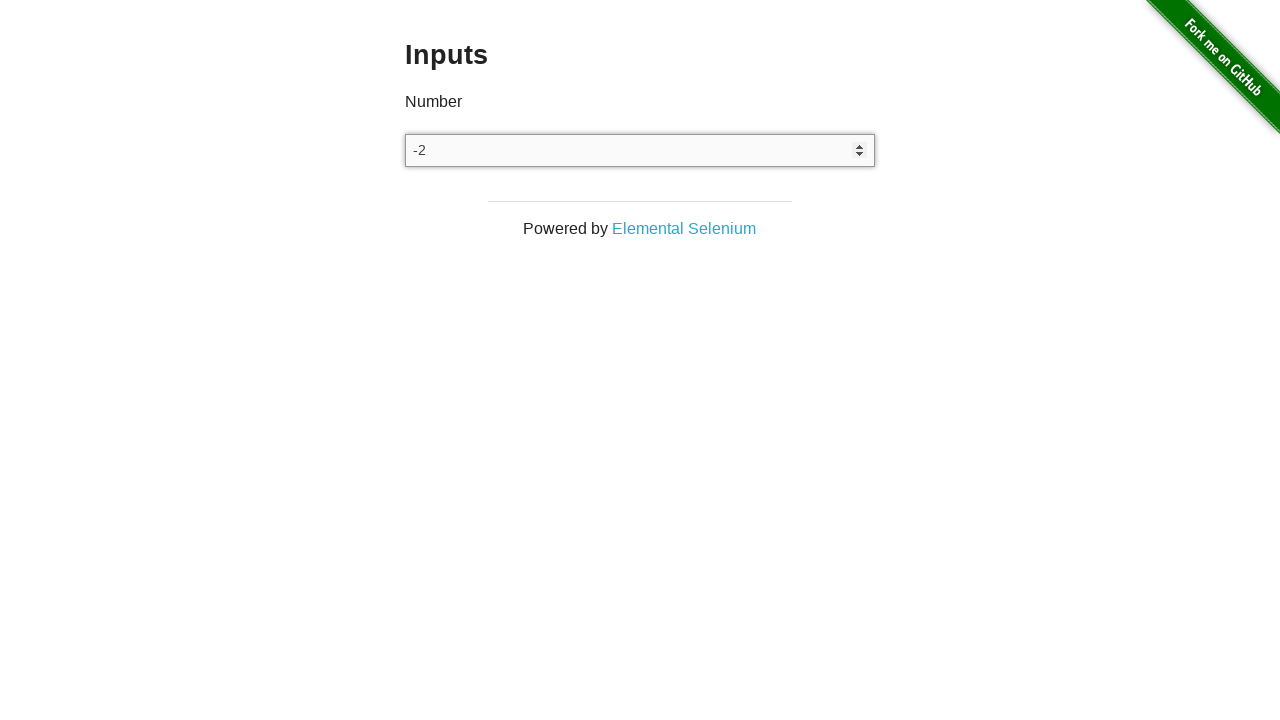

Pressed ArrowDown key again to decrement value
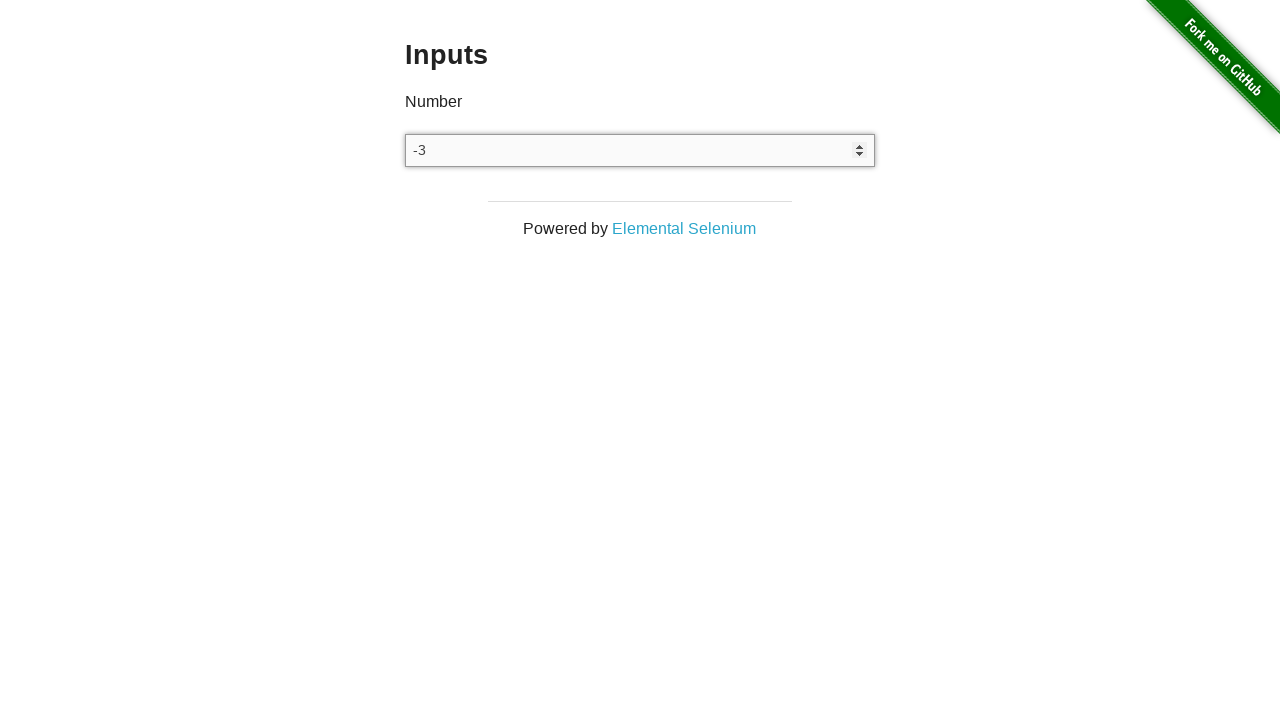

Verified input value is -3
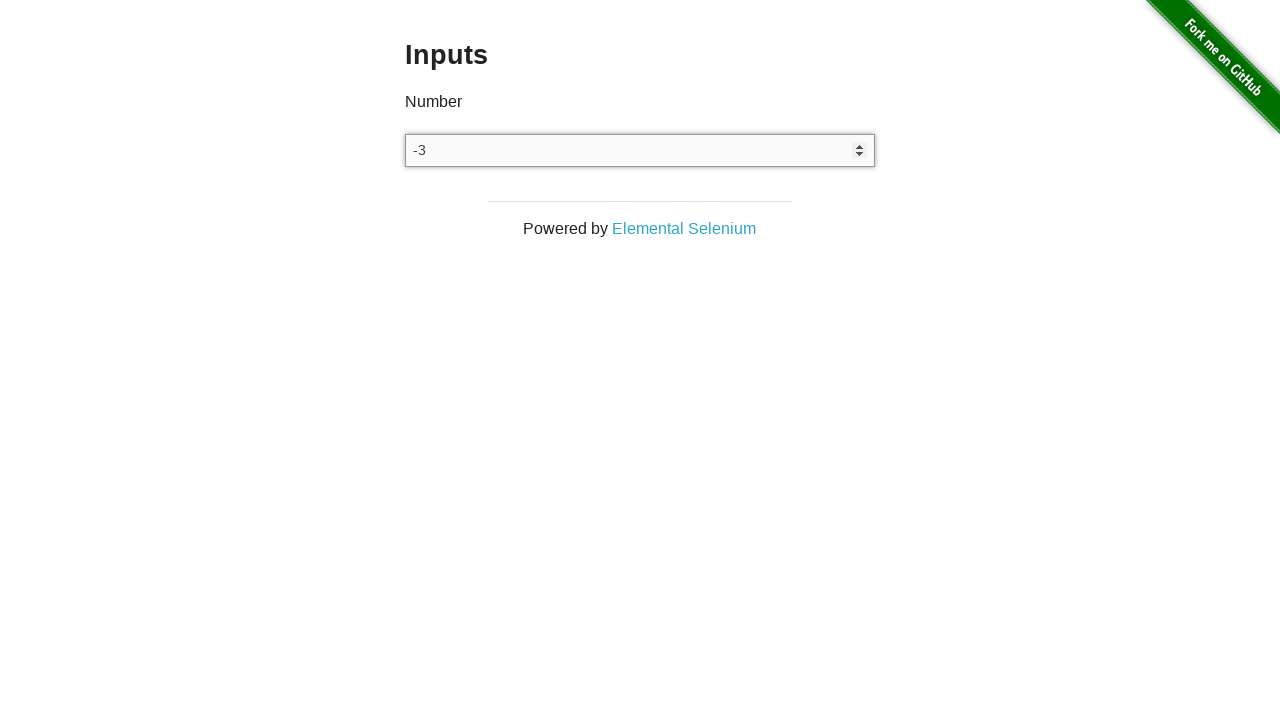

Pressed Backspace to delete a digit
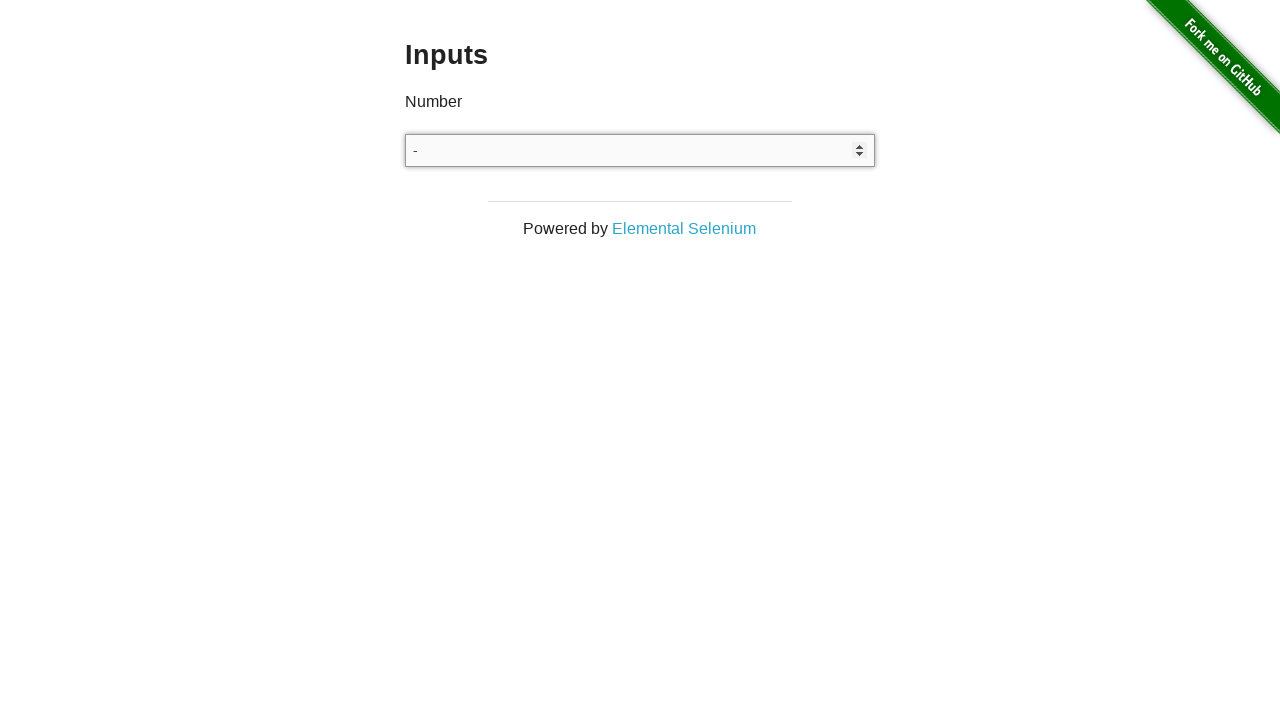

Pressed Backspace again to clear the field
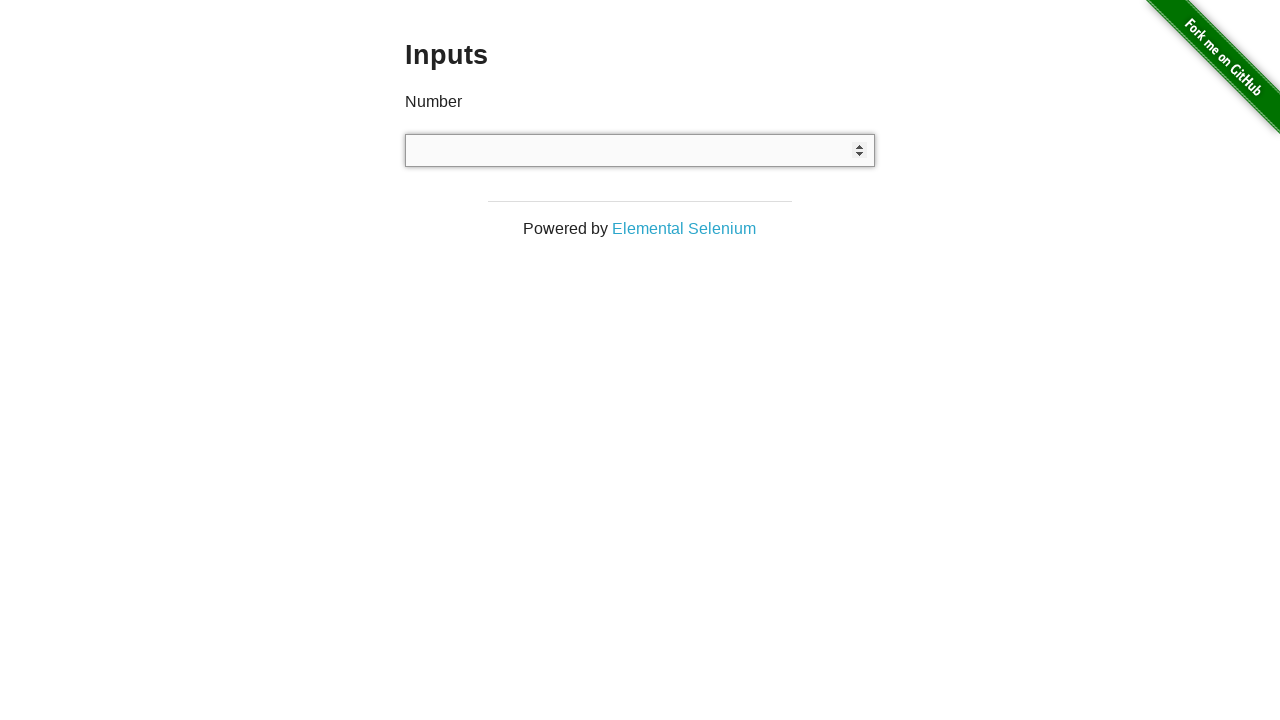

Typed new value '100' into the input field on input[type='number']
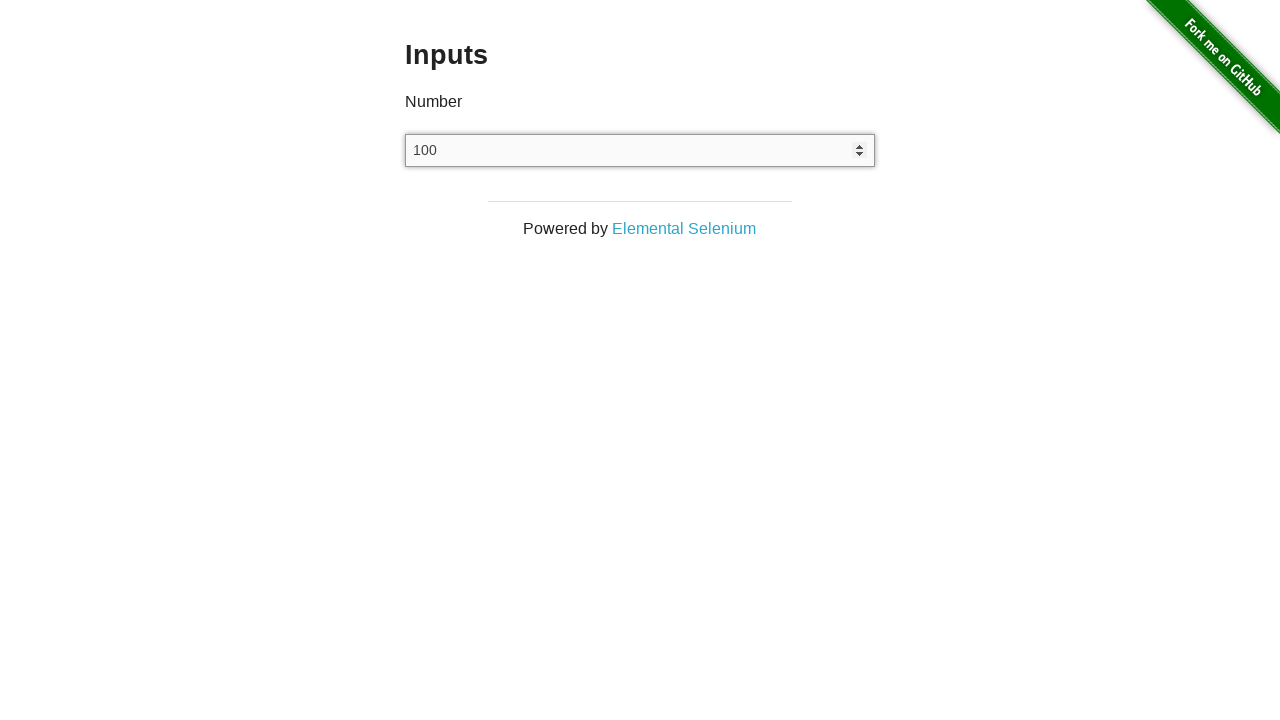

Pressed ArrowDown key to decrement value from 100
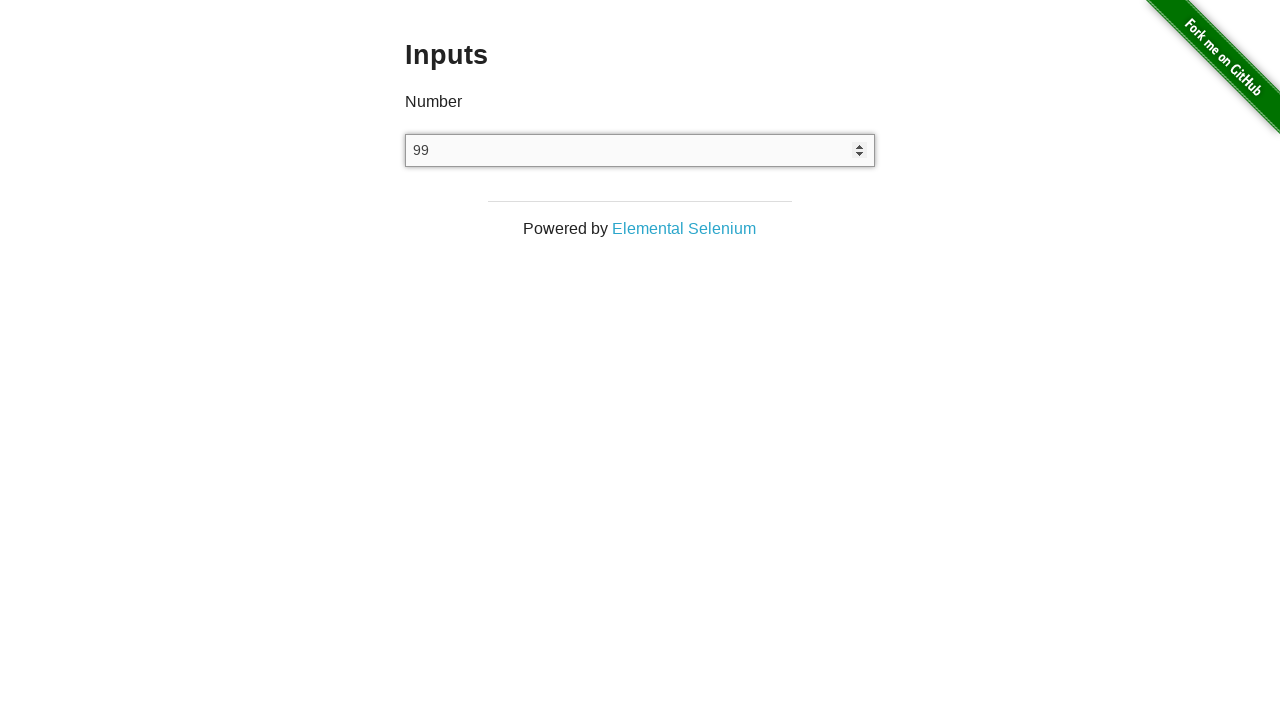

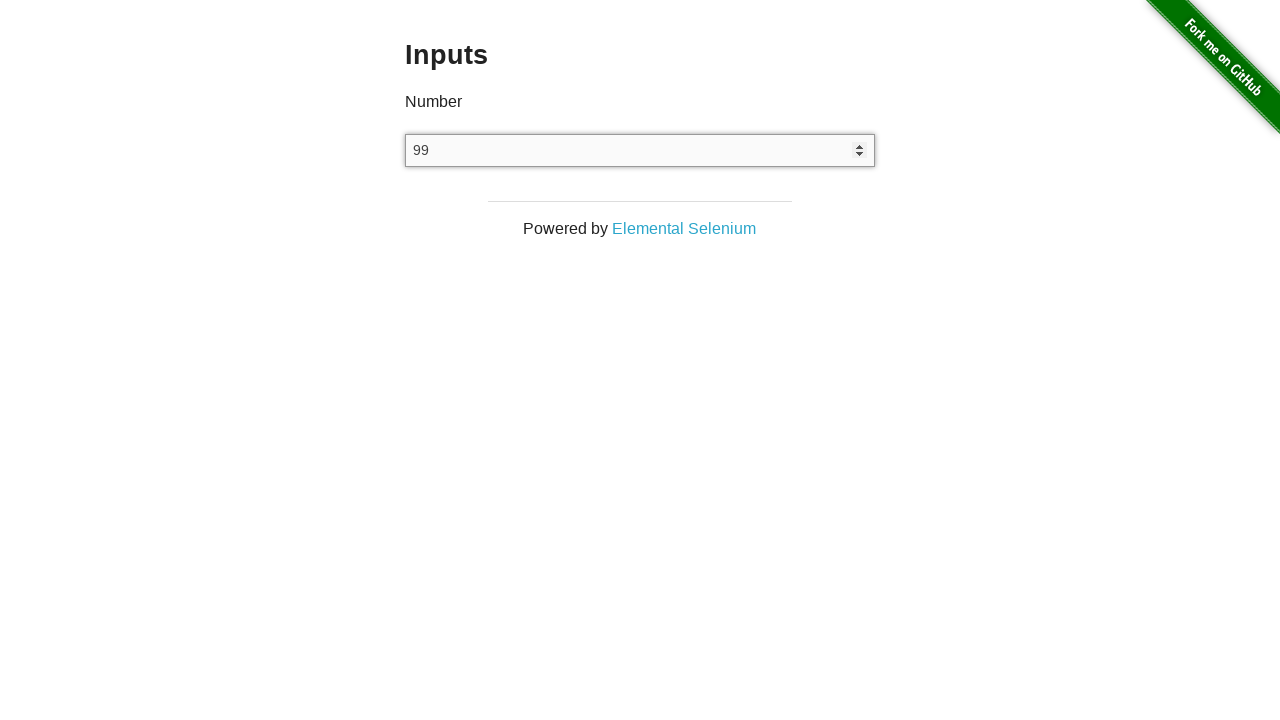